Tests dropdown selection functionality by selecting options using different methods (by value, by visible text, and by index)

Starting URL: https://www.hyrtutorials.com/p/html-dropdown-elements-practice.html

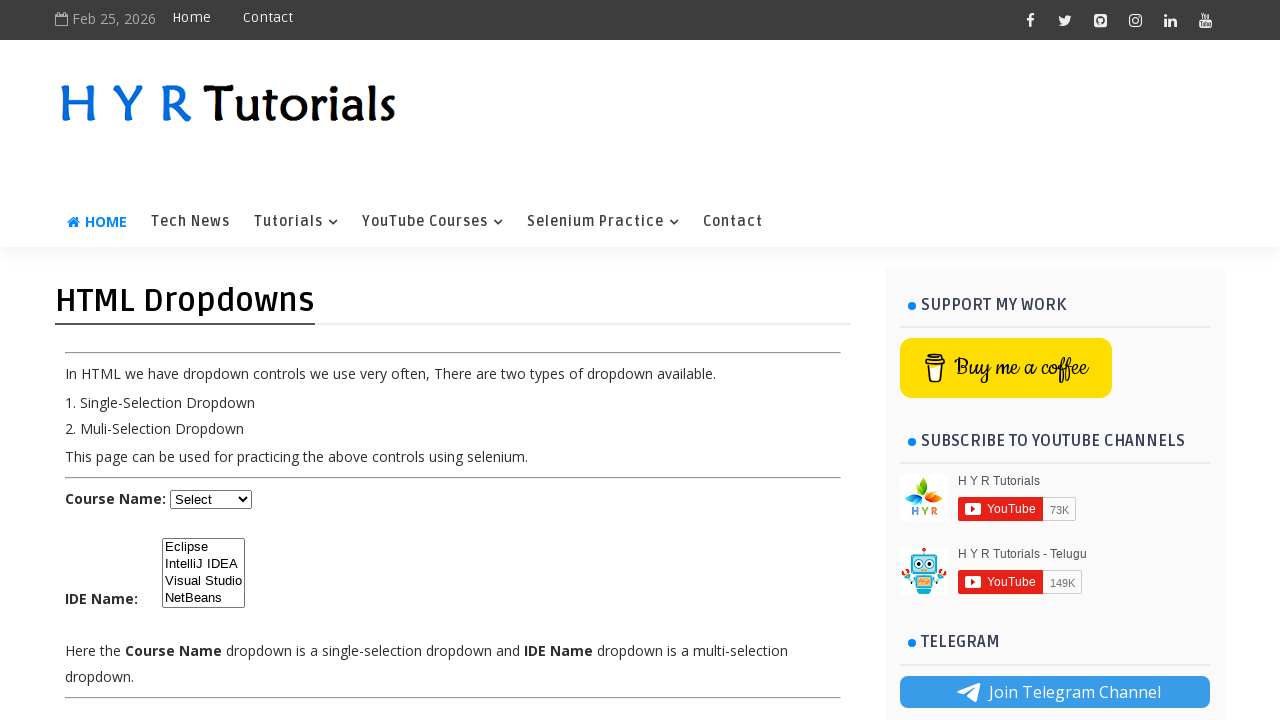

Located the course dropdown element
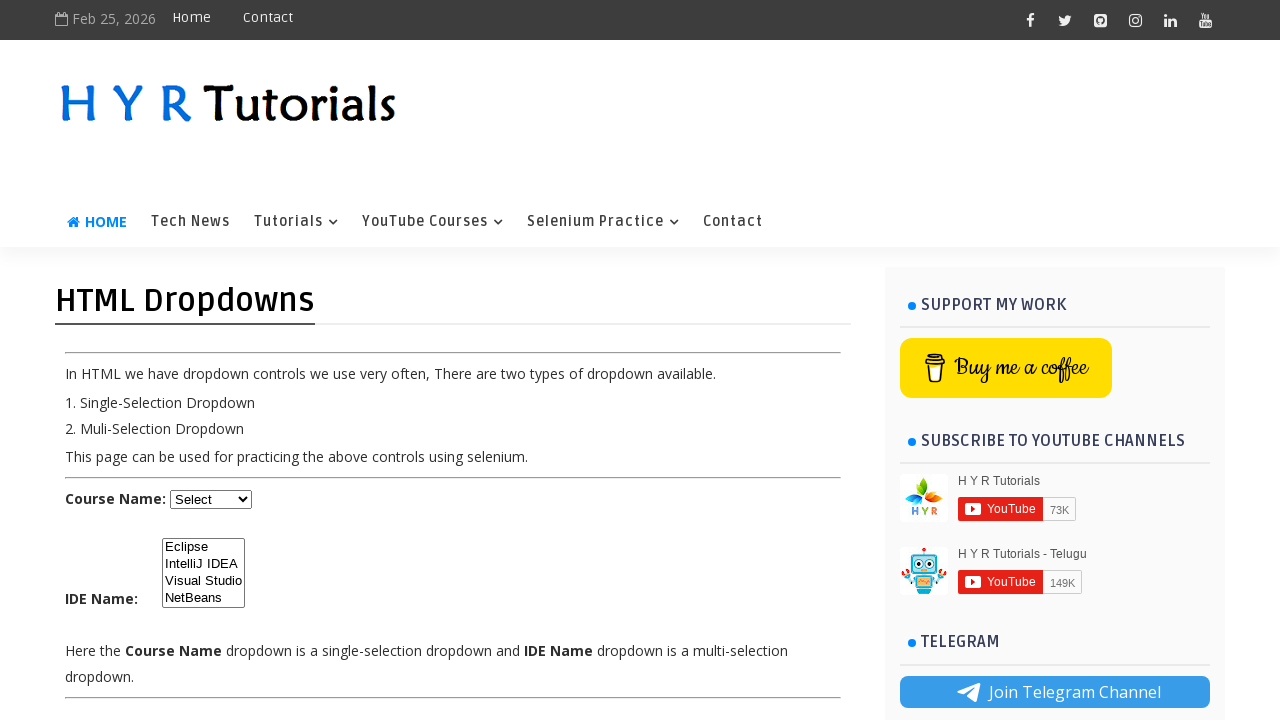

Selected Java option from dropdown by value on #course
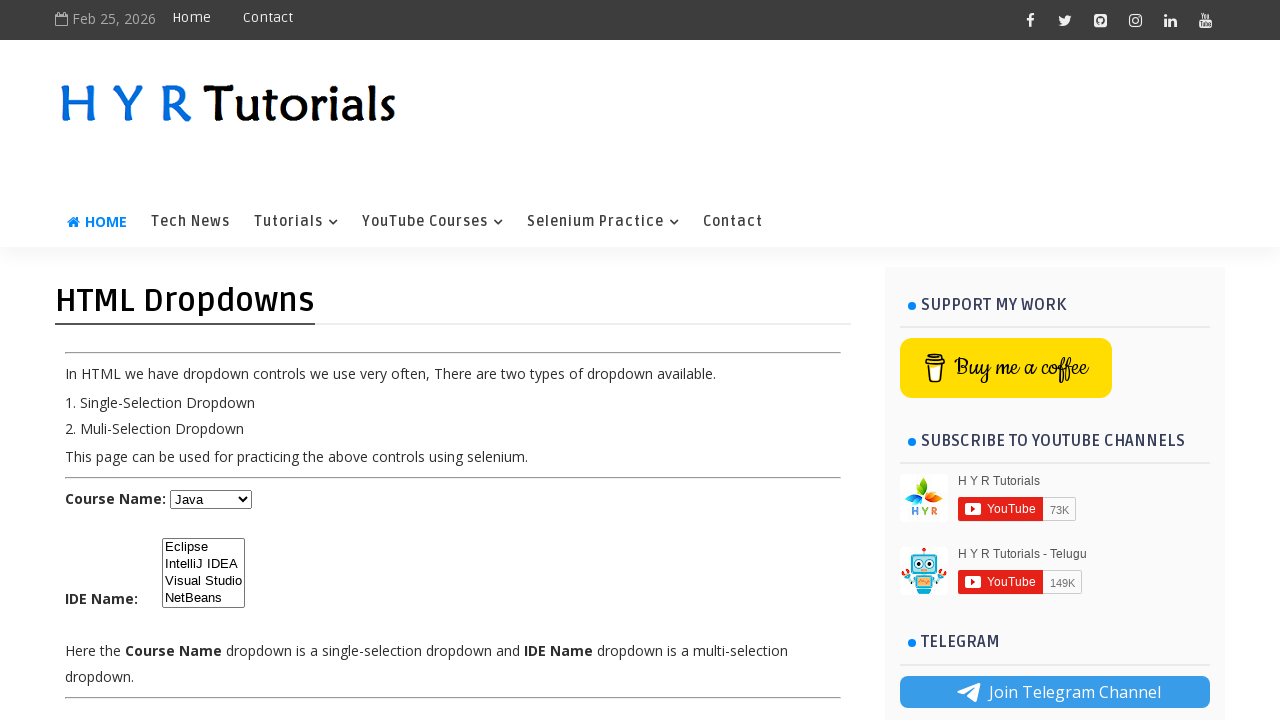

Selected Python option from dropdown by visible text on #course
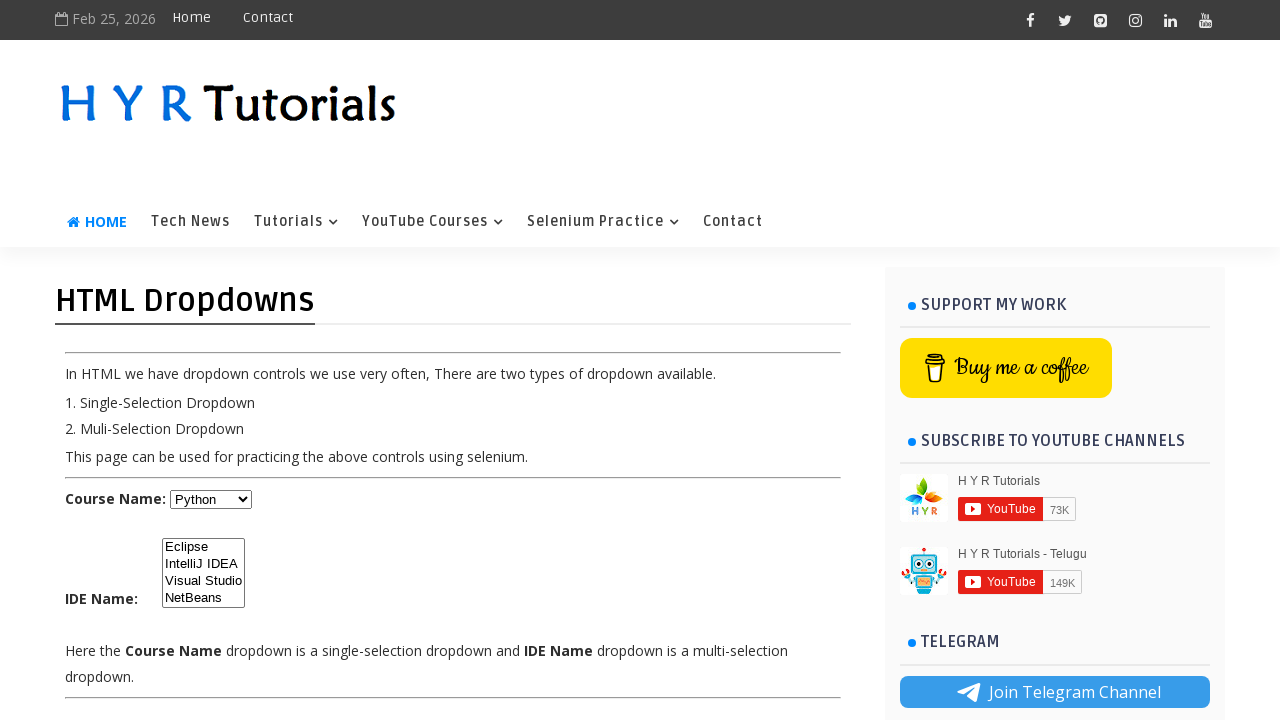

Selected dropdown option at index 2 on #course
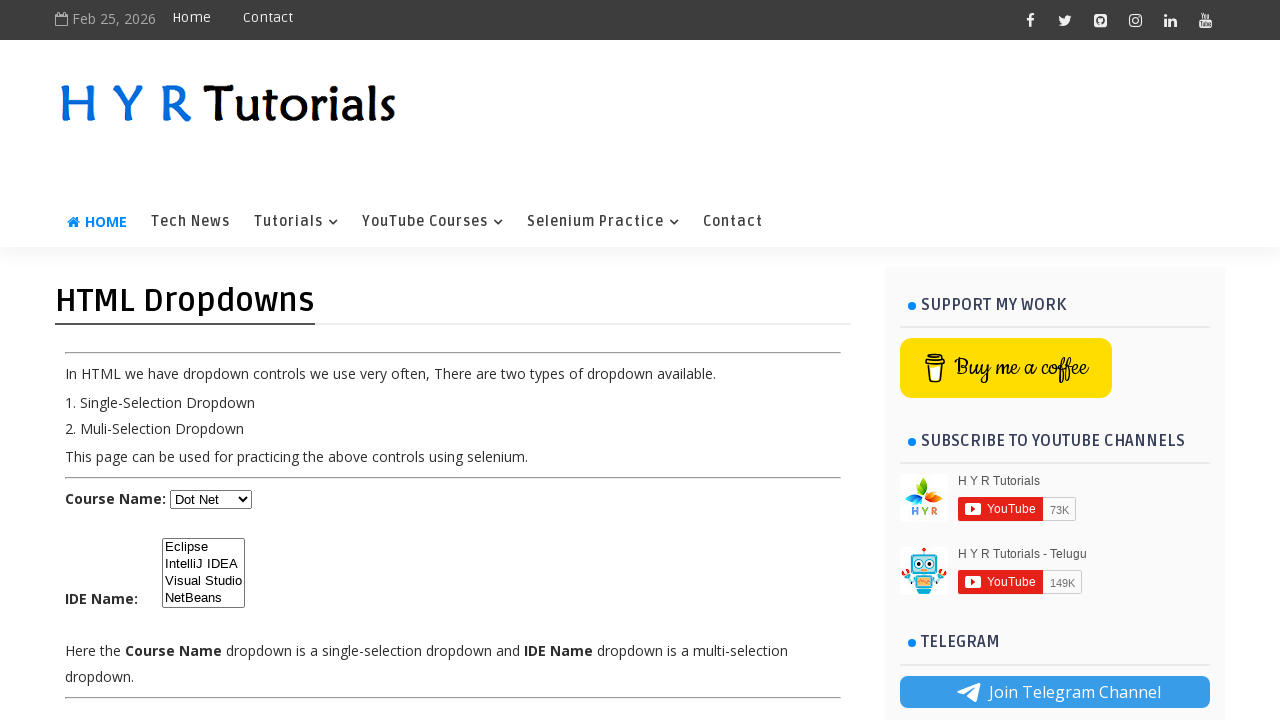

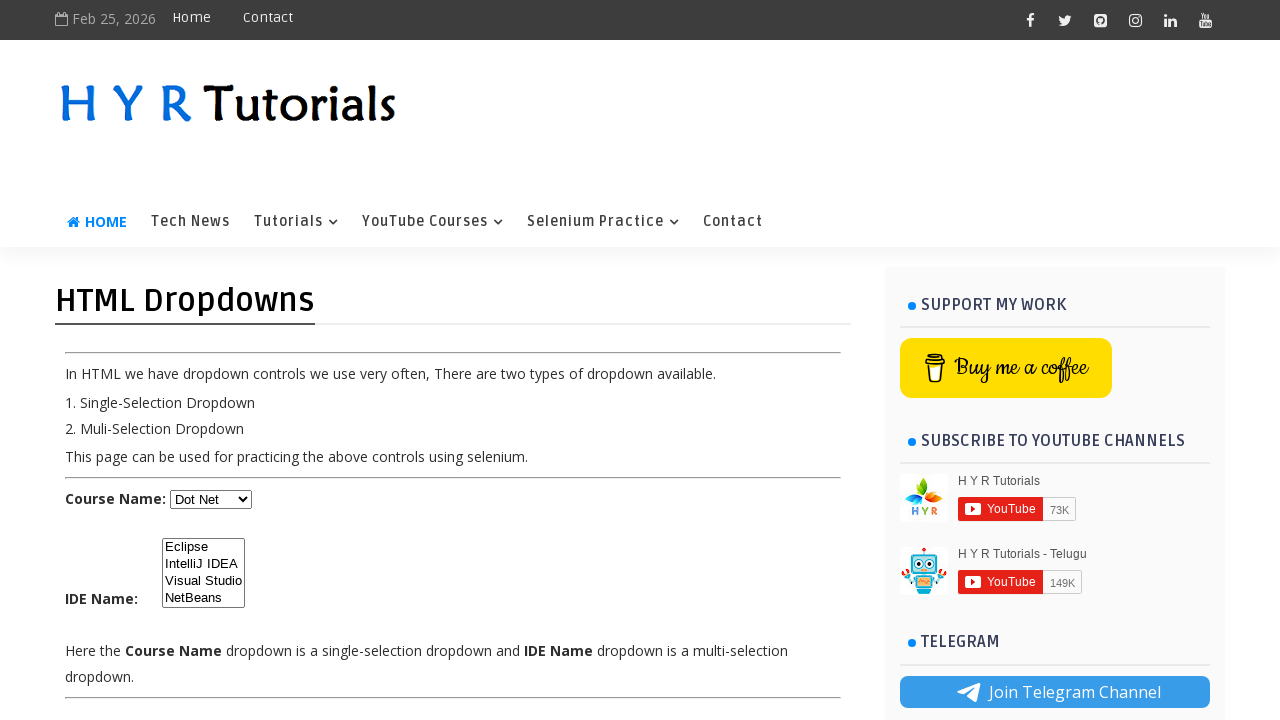